Tests a greeting form by entering a name and verifying the displayed greeting message

Starting URL: https://lm.skillbox.cc/qa_tester/module01/

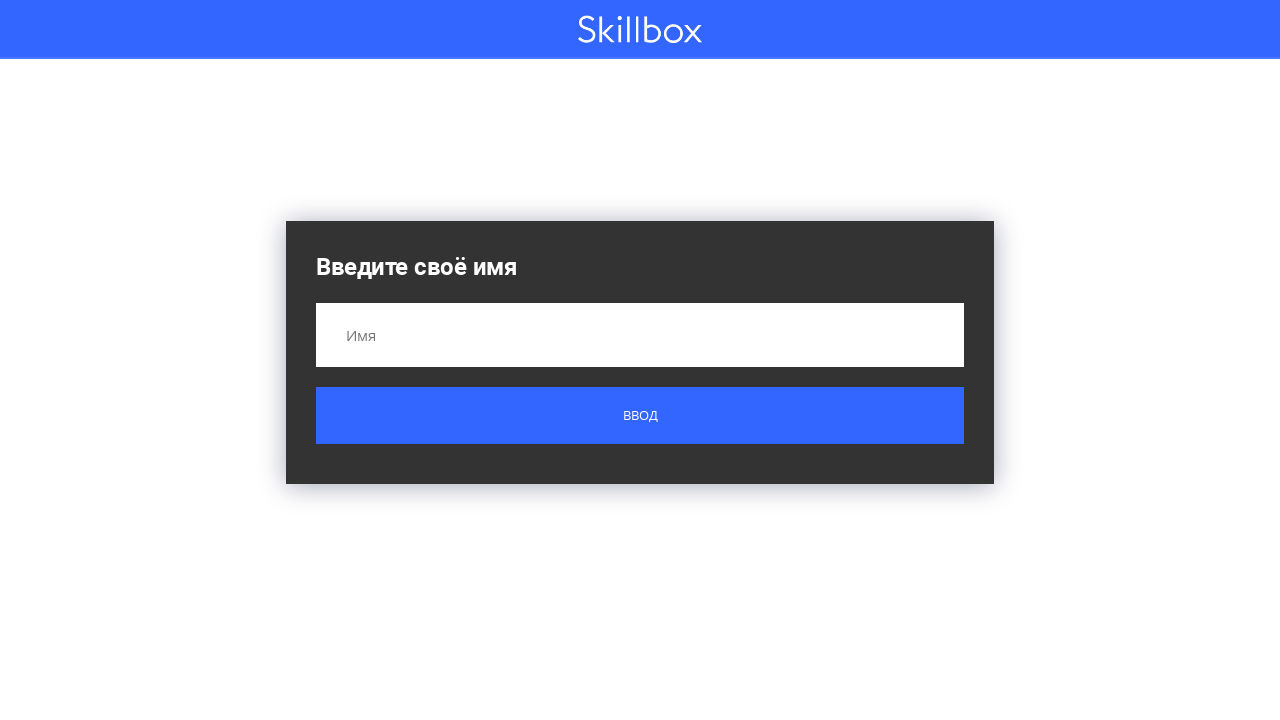

Filled name input field with 'Вася' on input[name='name']
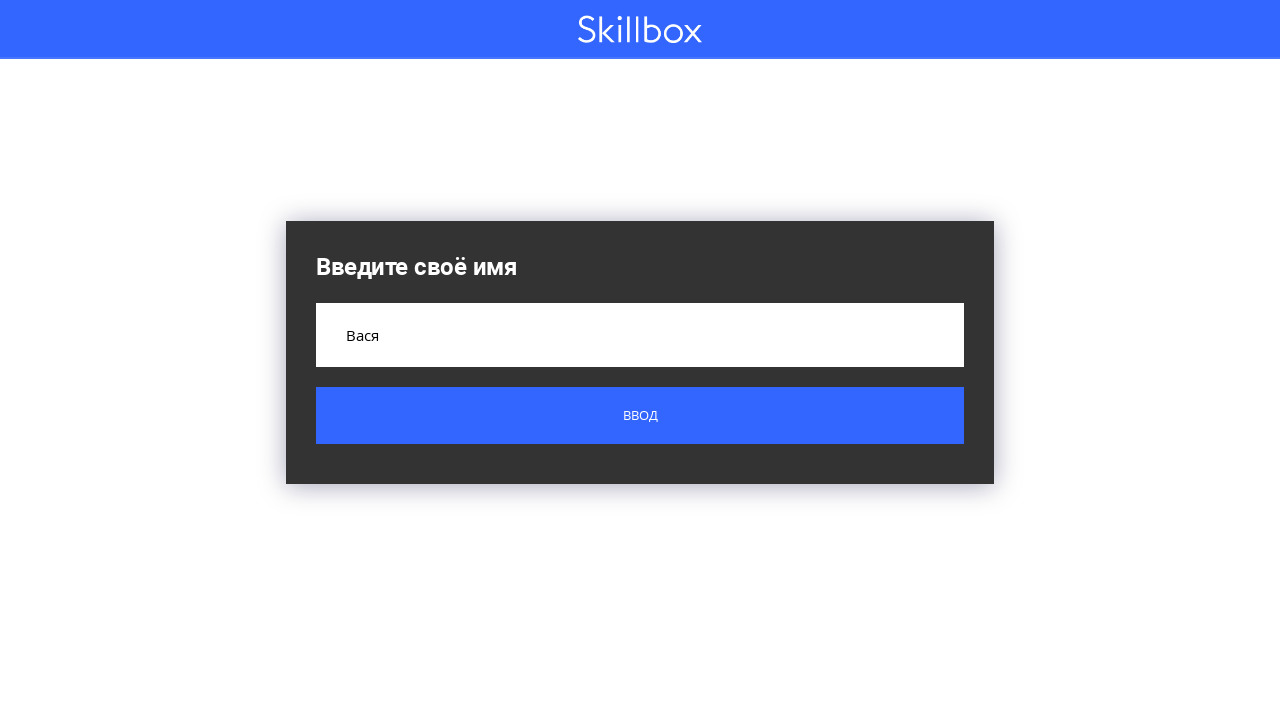

Clicked submit button to send greeting form at (640, 416) on .button
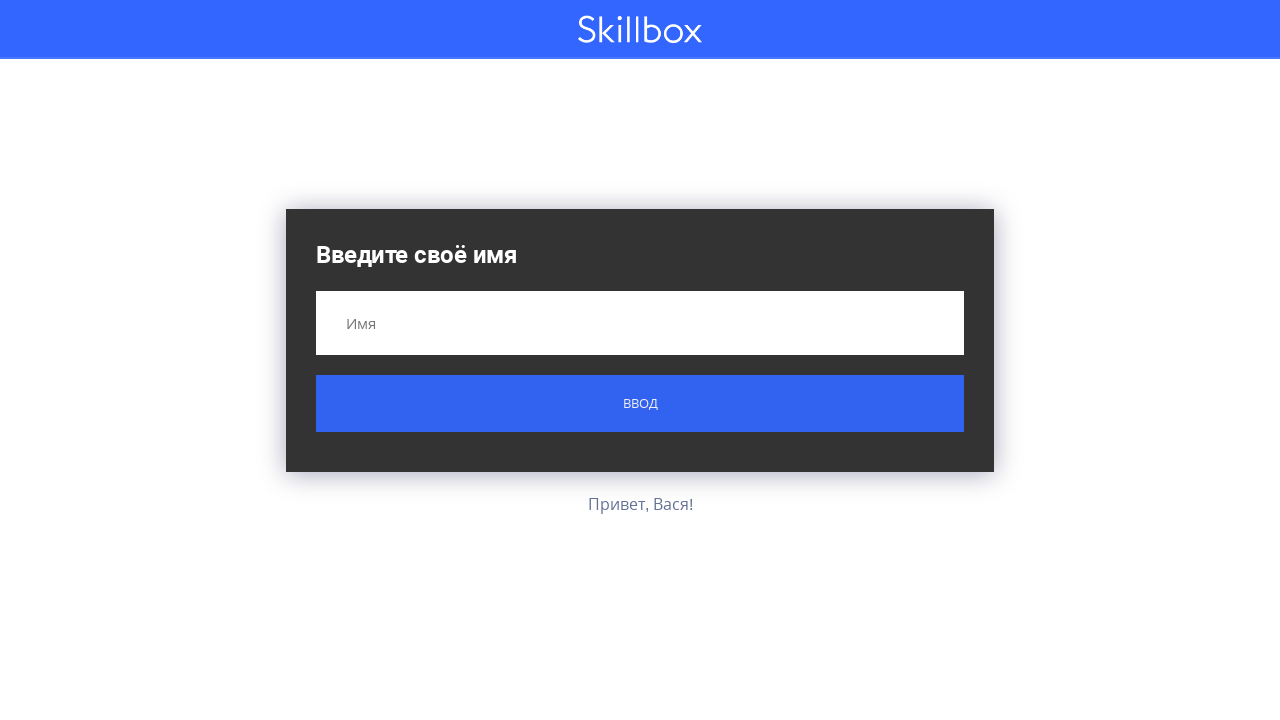

Greeting message appeared and loaded
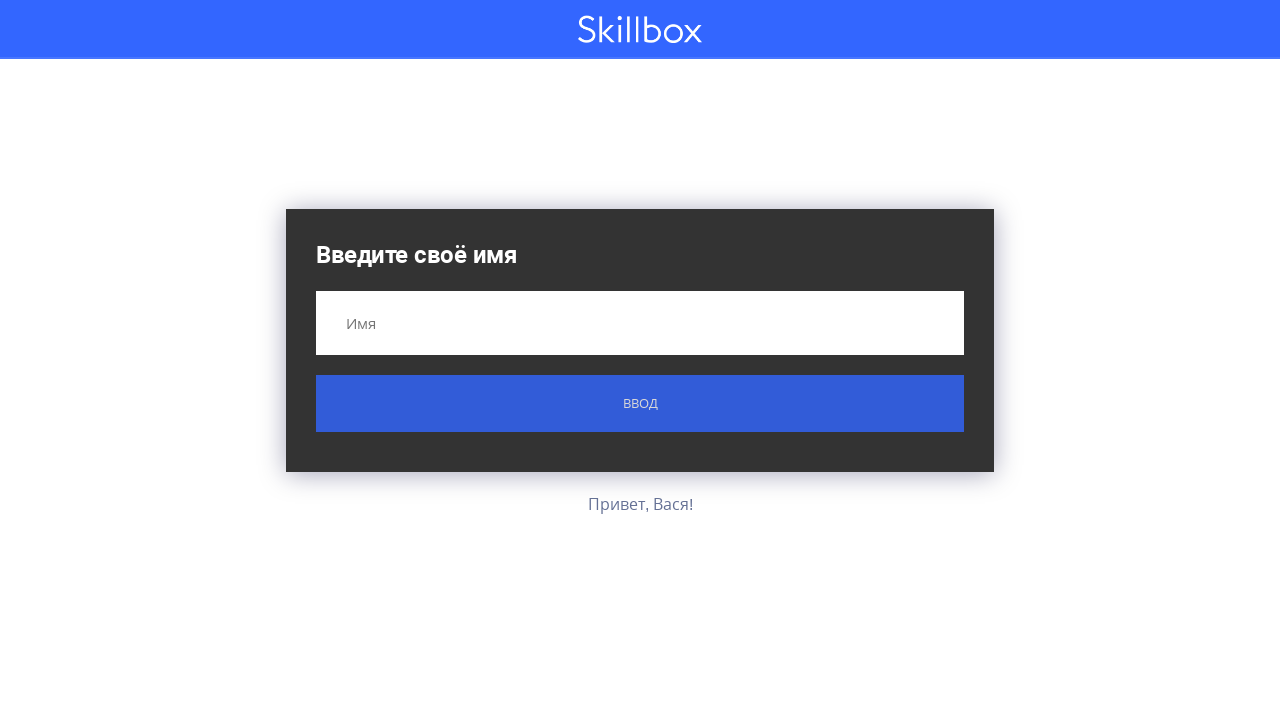

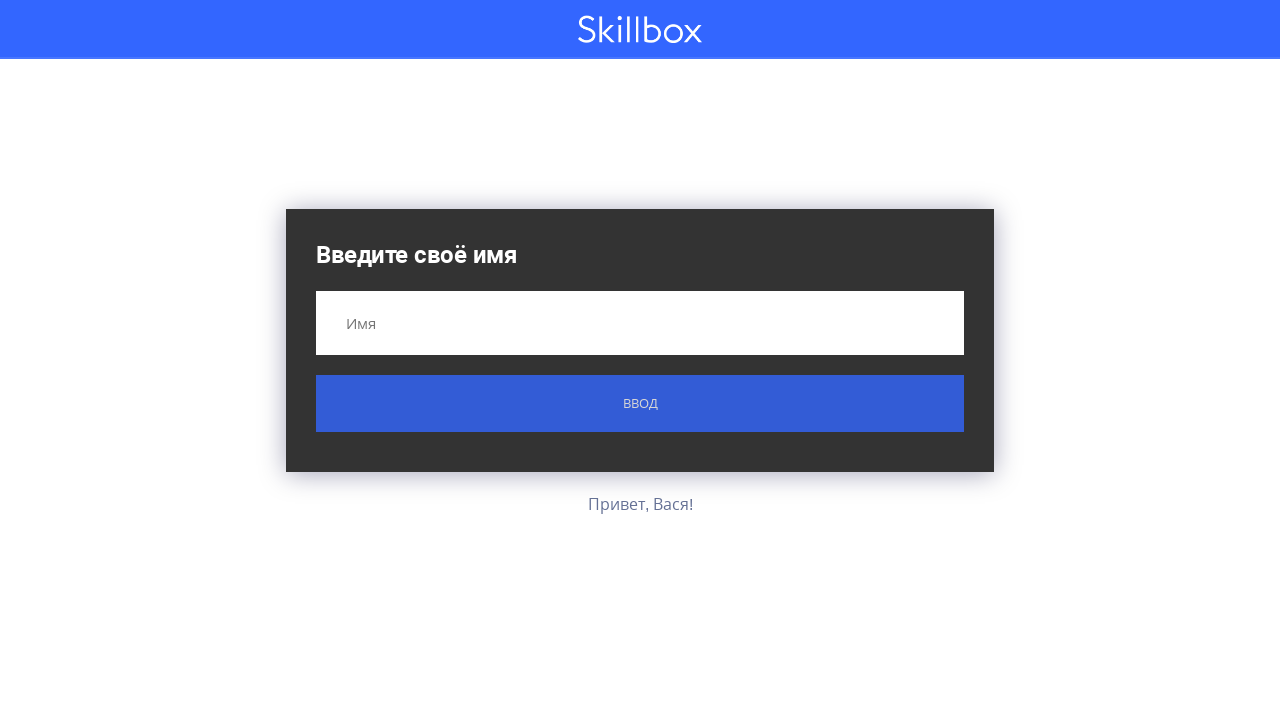